Tests mouse input events on a training page by performing single click, double click, and right-click (context click) actions, verifying the active element text changes after each interaction.

Starting URL: https://v1.training-support.net/selenium/input-events

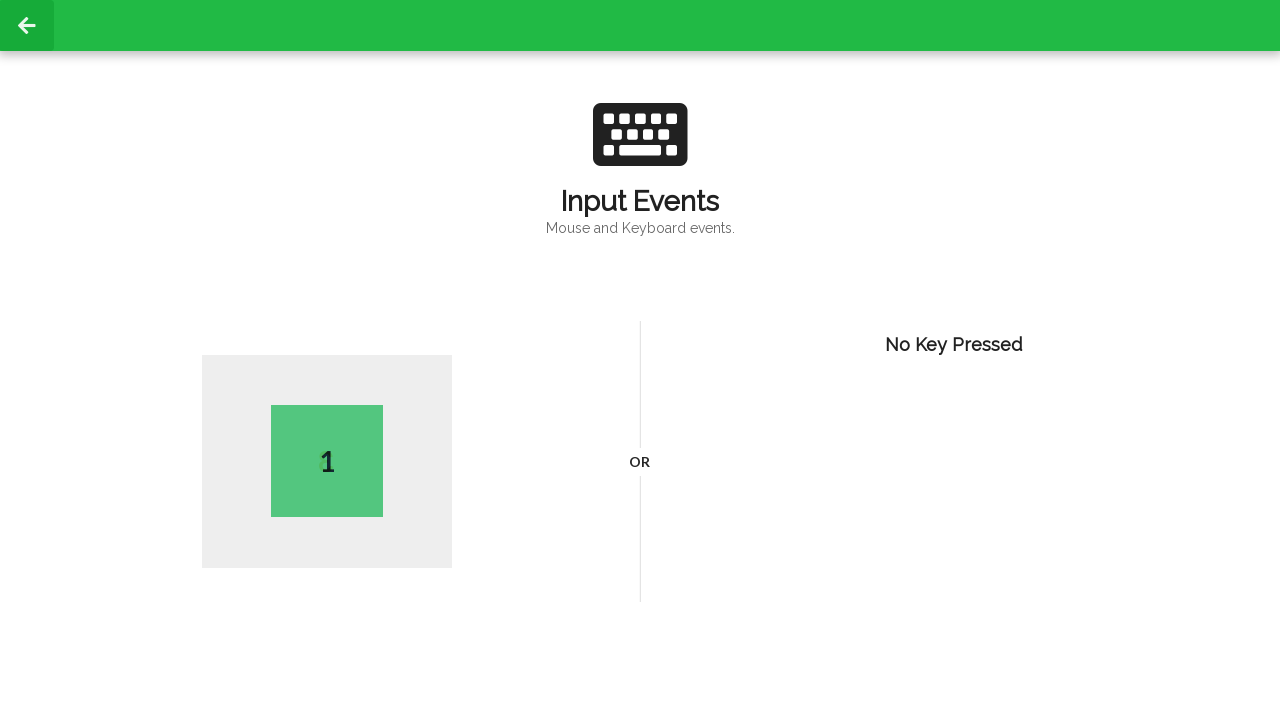

Performed single click on page at (640, 360) on body
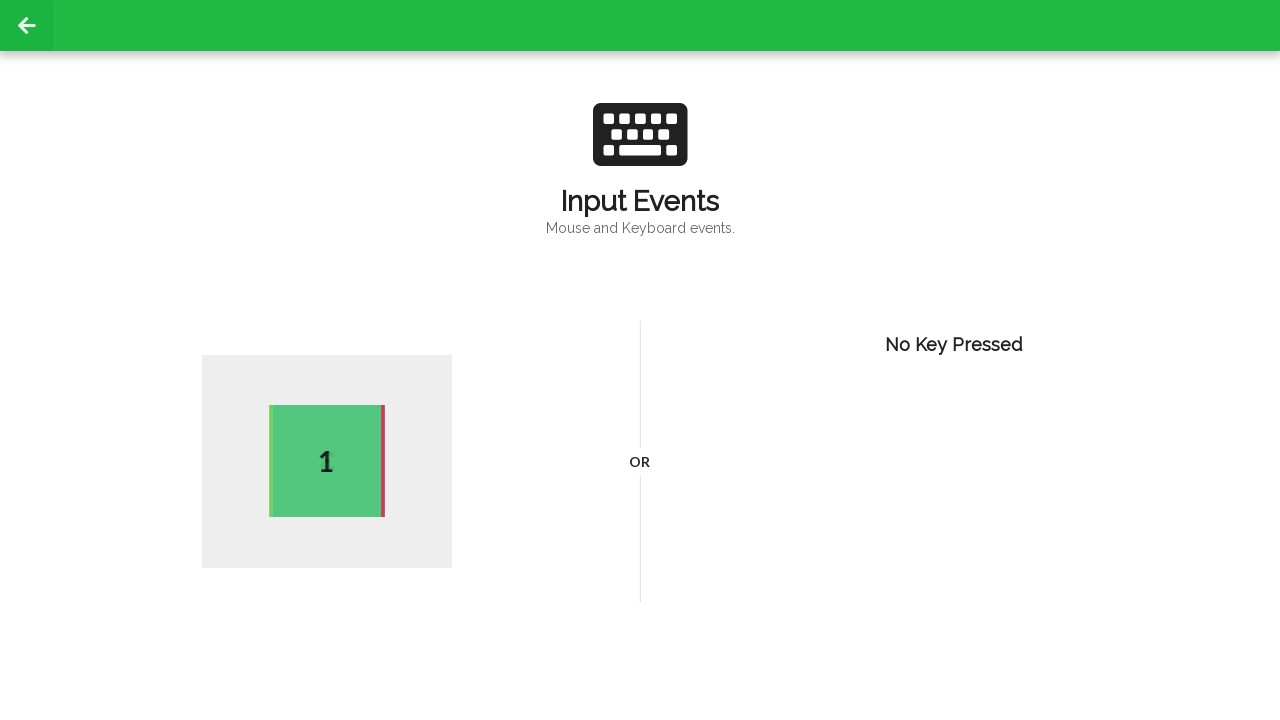

Active element updated after single click
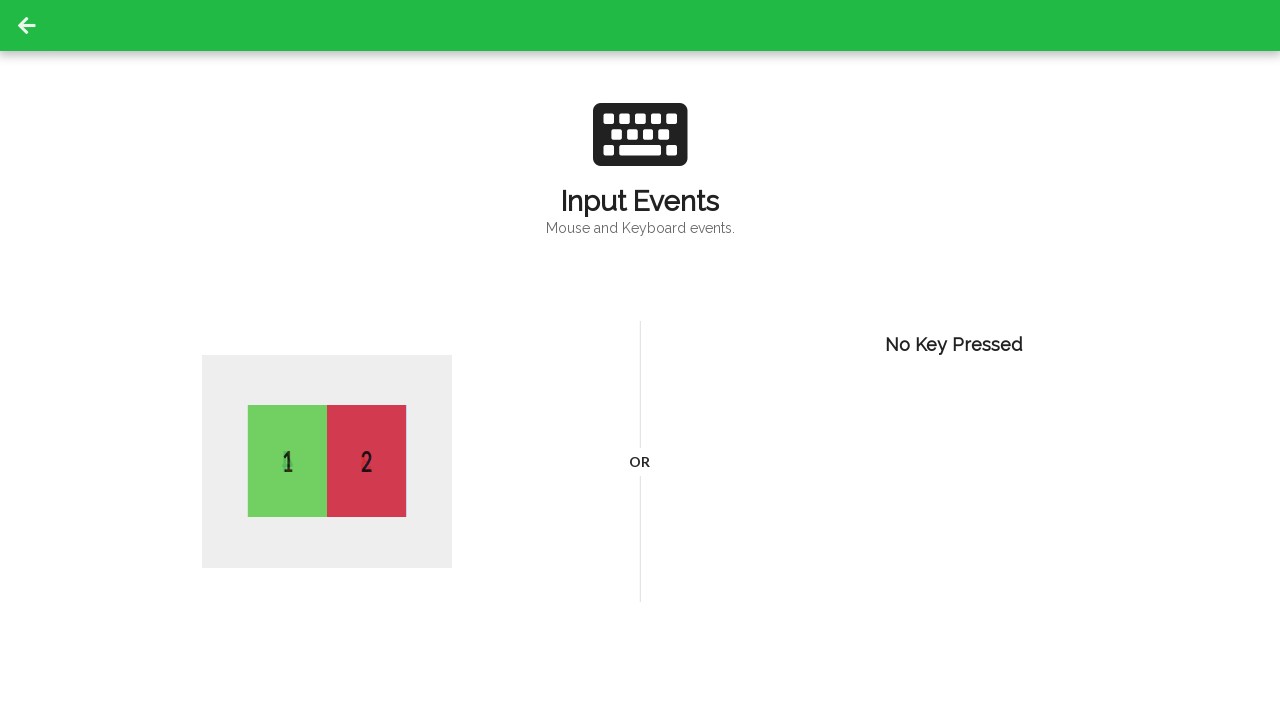

Performed double click on page at (640, 360) on body
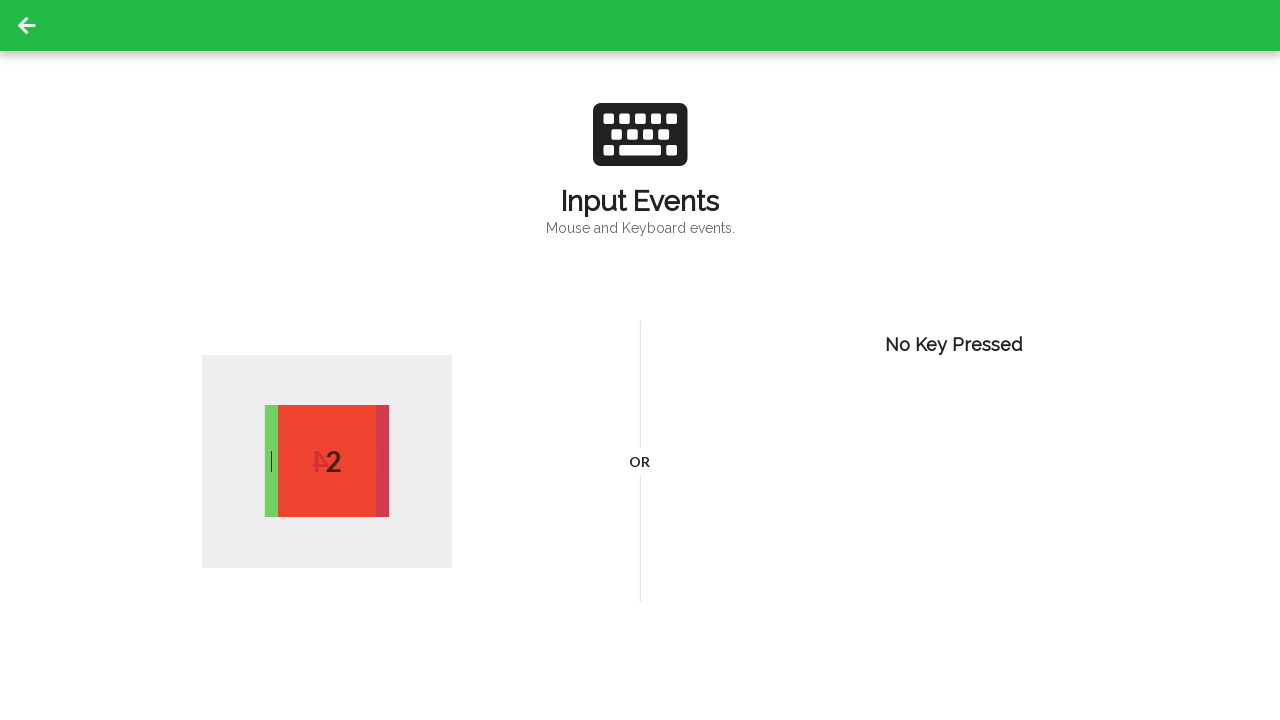

Active element updated after double click
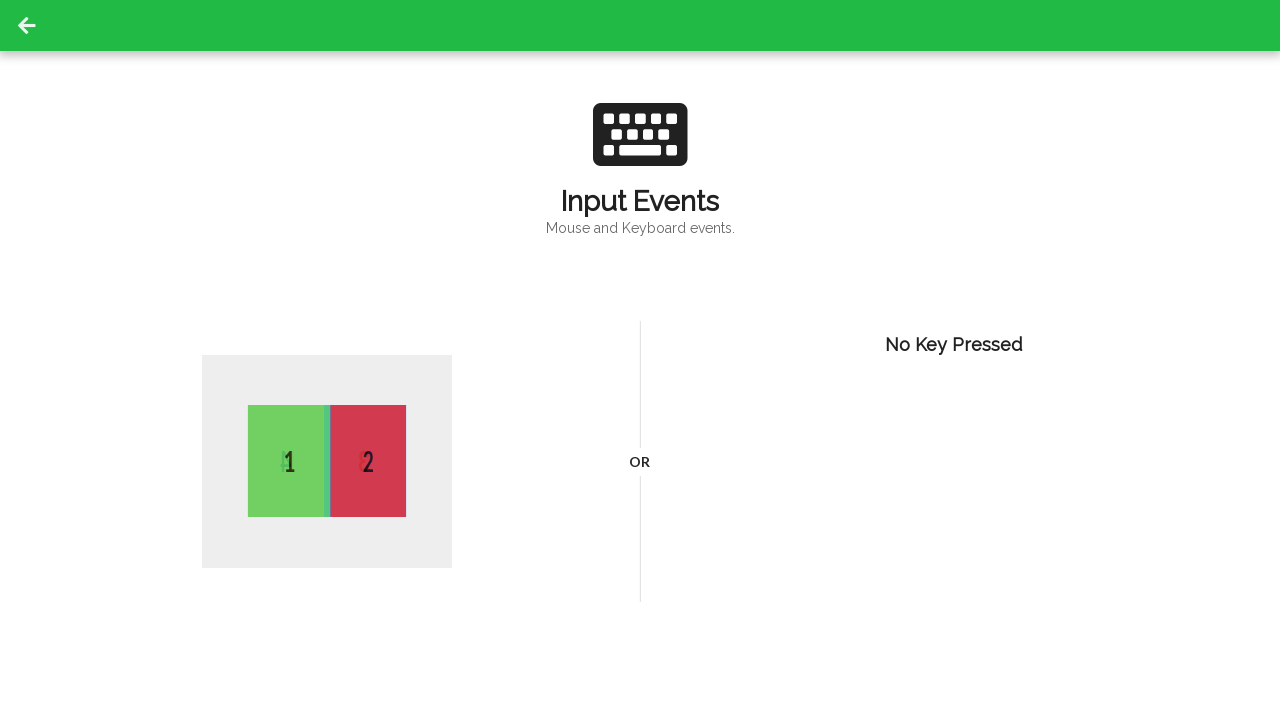

Performed right-click (context click) on page at (640, 360) on body
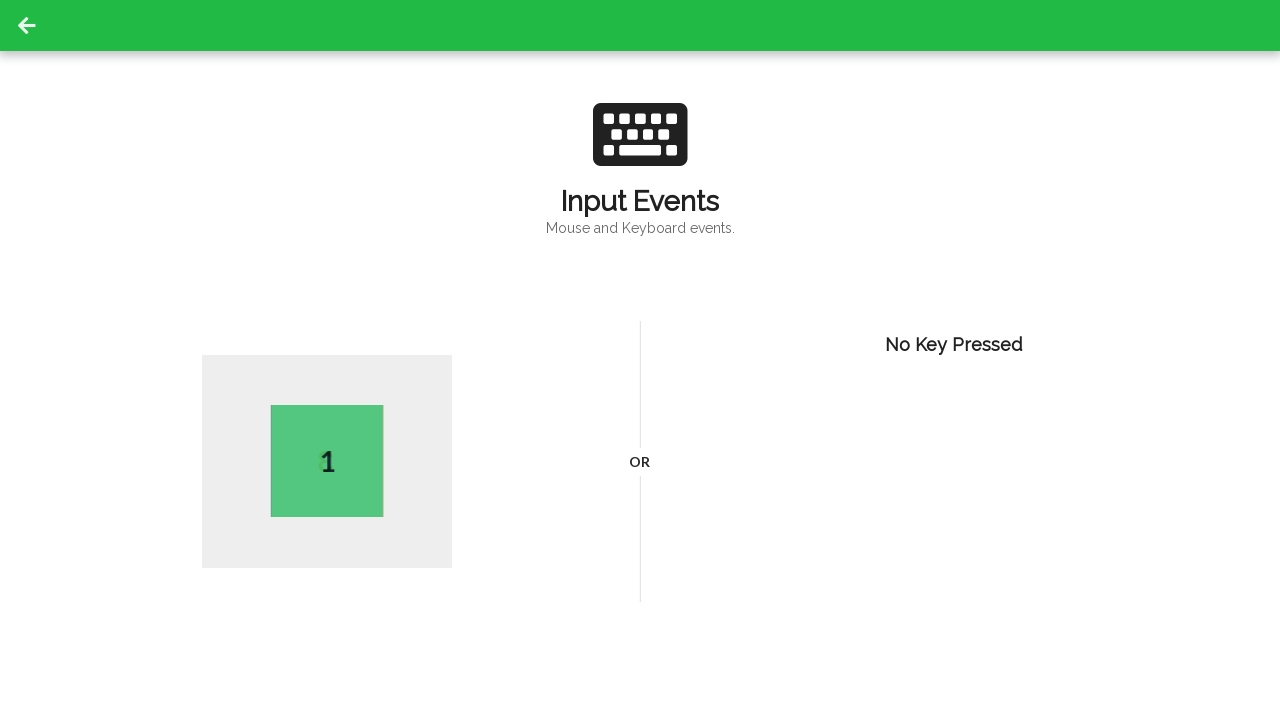

Active element updated after right-click
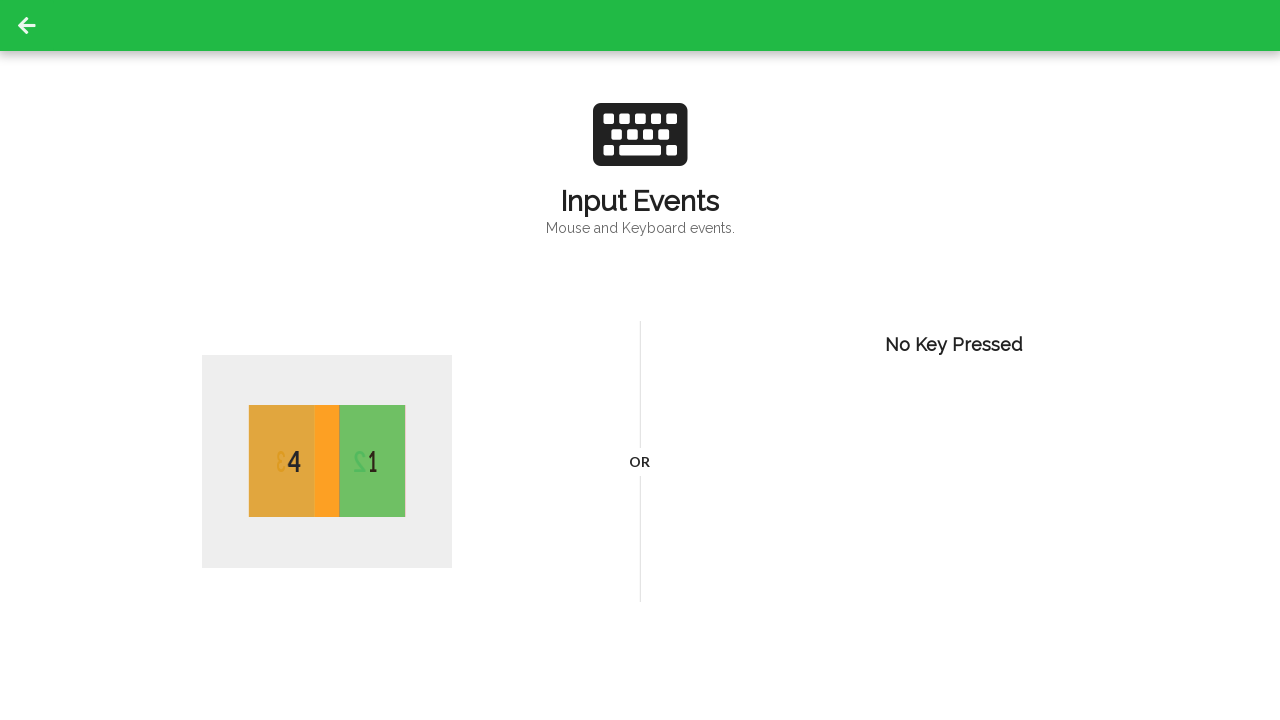

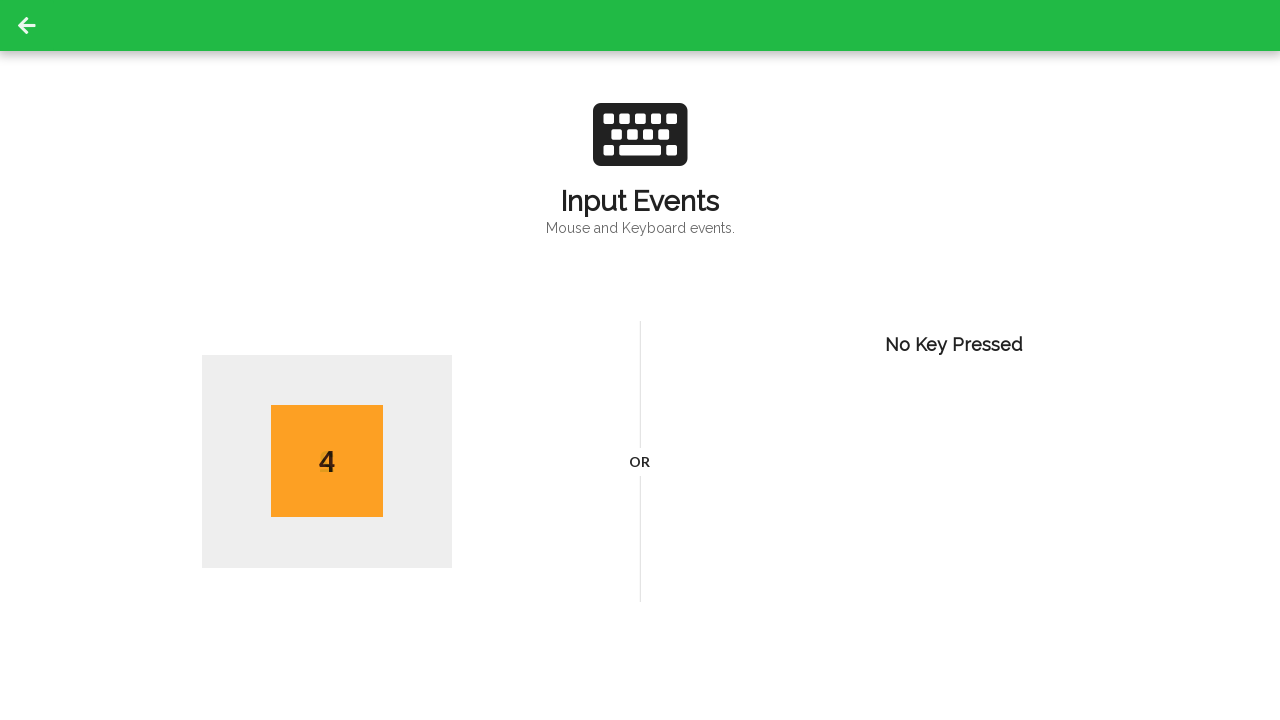